Tests that the complete-all checkbox updates state when individual items are completed or cleared

Starting URL: https://demo.playwright.dev/todomvc

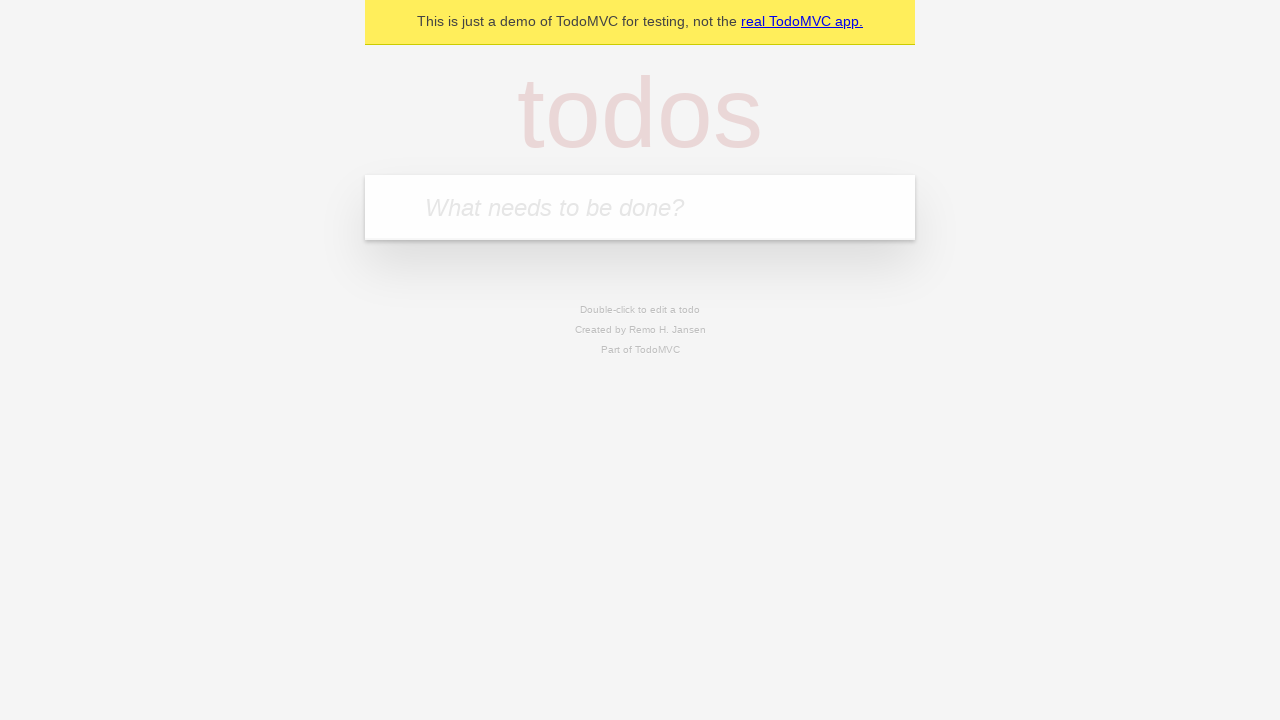

Filled todo input with 'buy some cheese' on internal:attr=[placeholder="What needs to be done?"i]
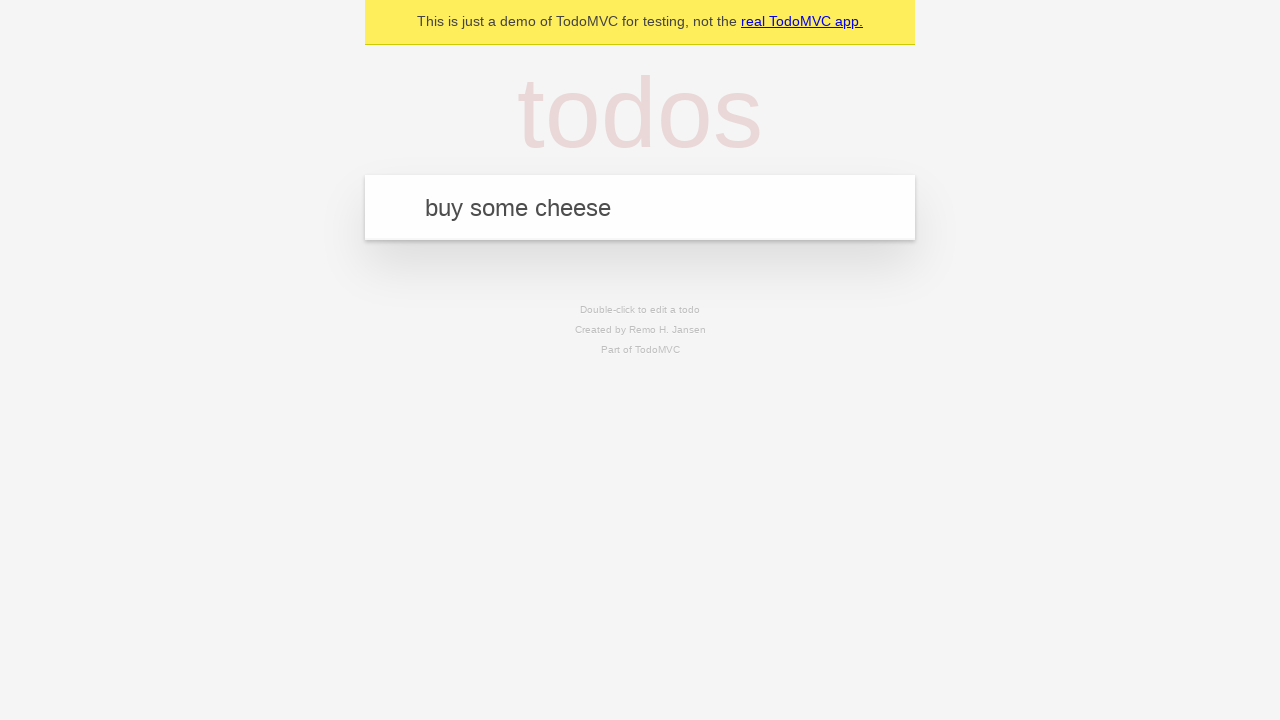

Pressed Enter to add first todo item on internal:attr=[placeholder="What needs to be done?"i]
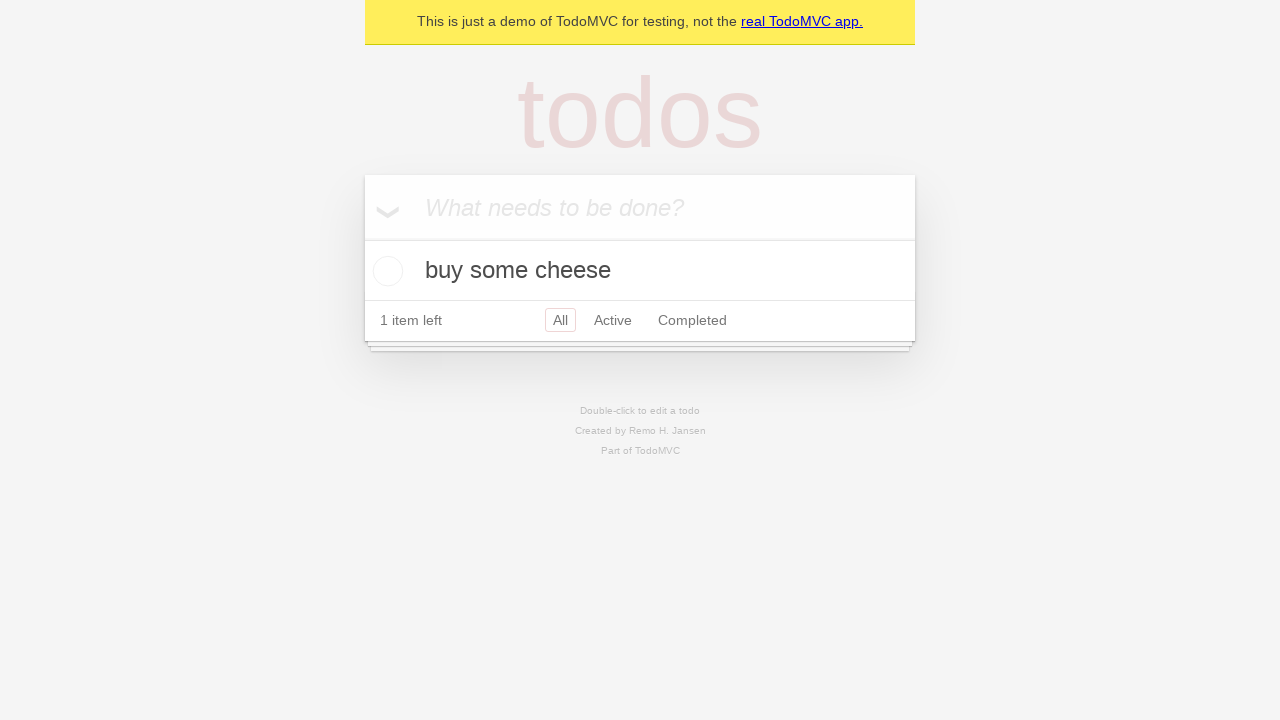

Filled todo input with 'feed the cat' on internal:attr=[placeholder="What needs to be done?"i]
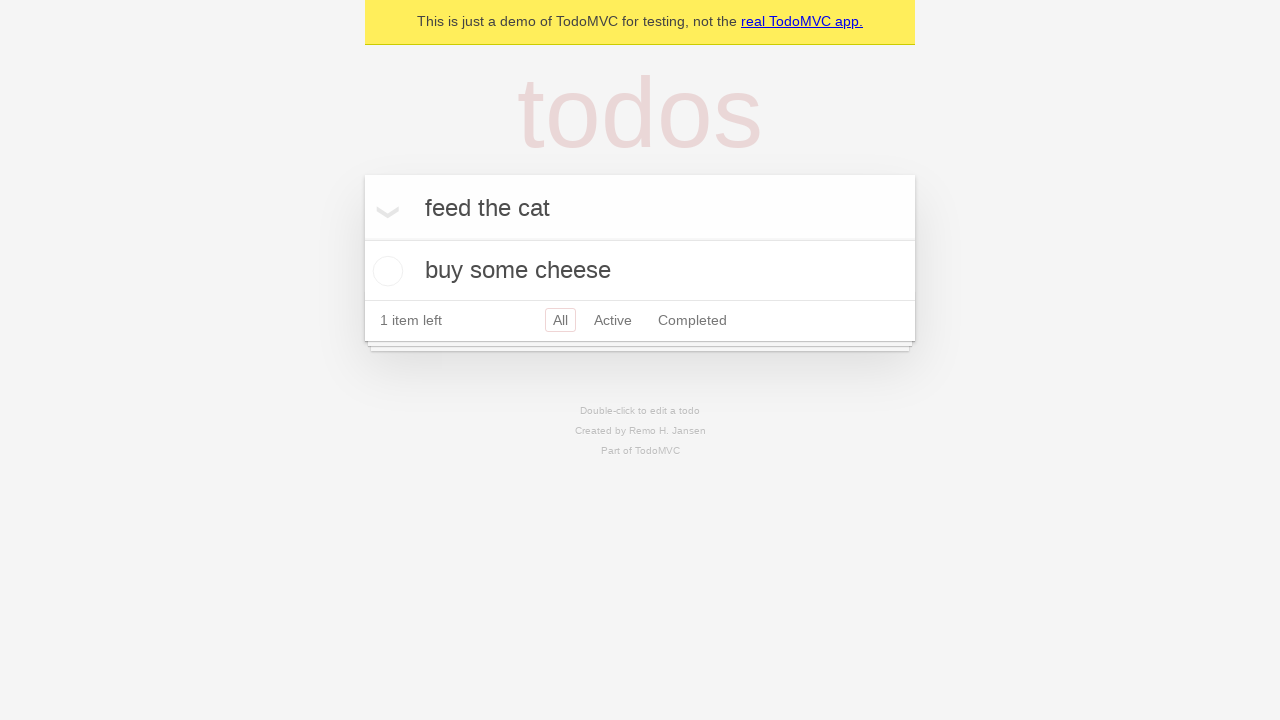

Pressed Enter to add second todo item on internal:attr=[placeholder="What needs to be done?"i]
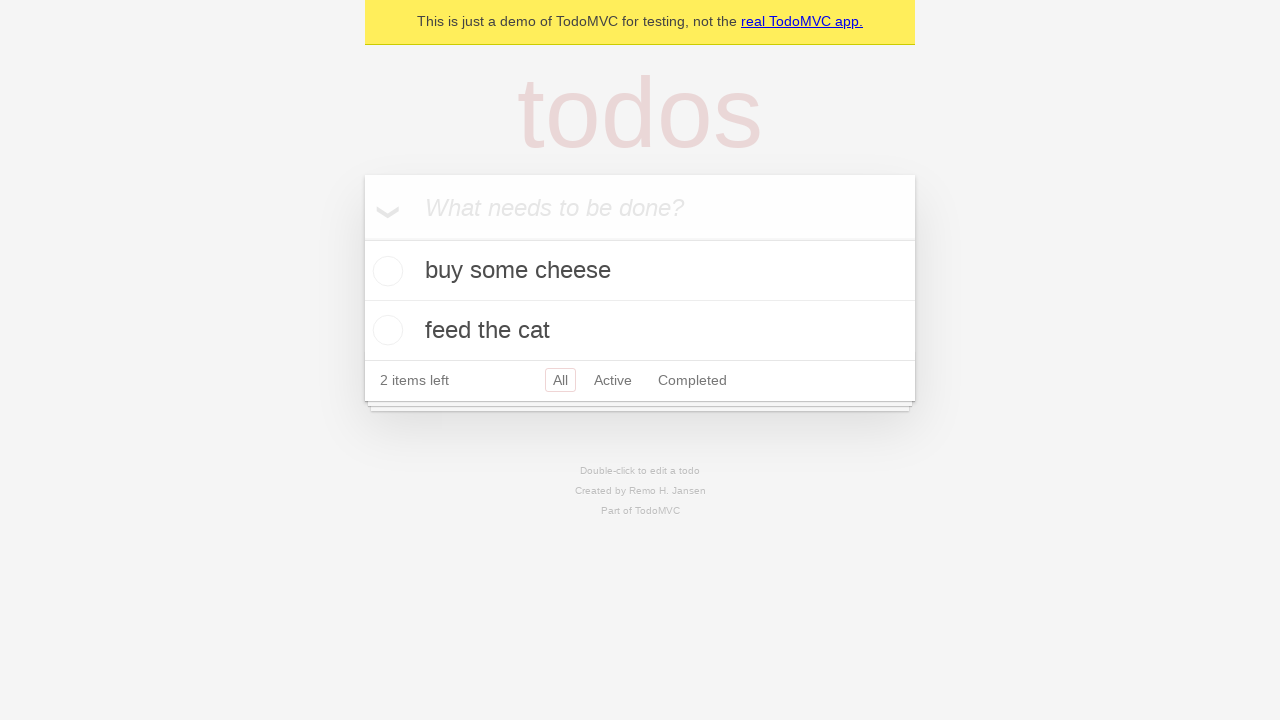

Filled todo input with 'book a doctors appointment' on internal:attr=[placeholder="What needs to be done?"i]
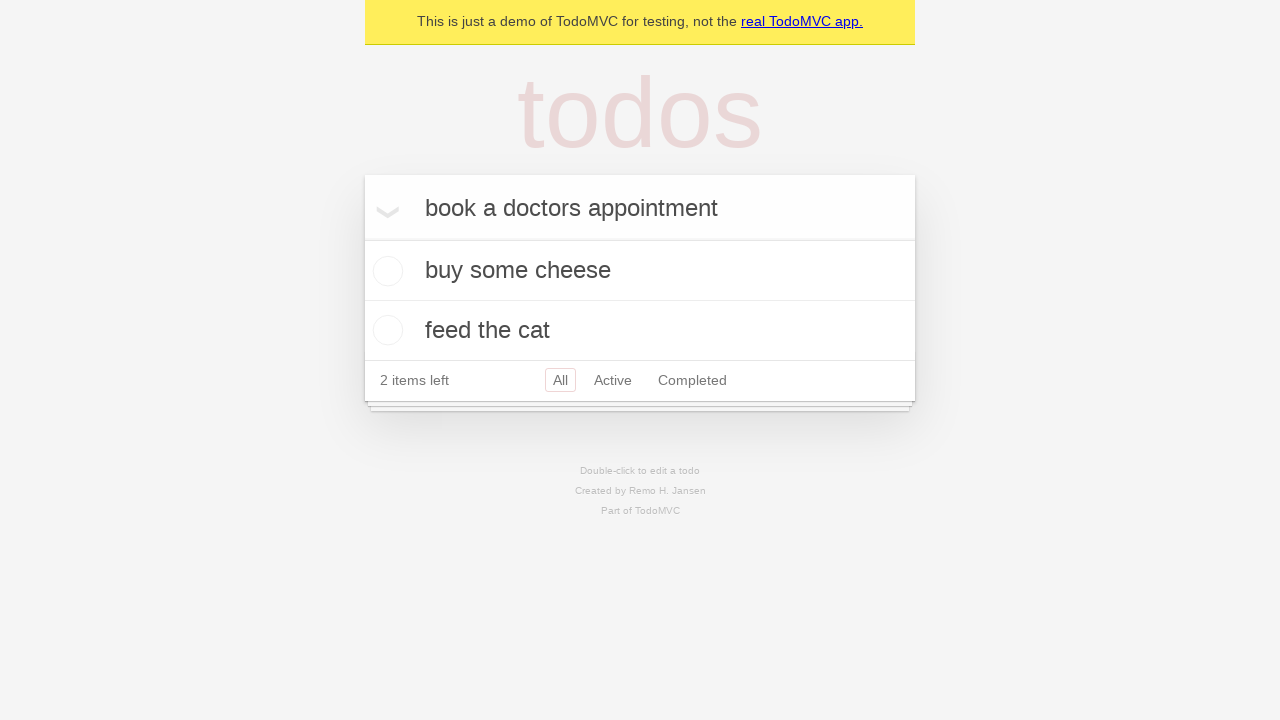

Pressed Enter to add third todo item on internal:attr=[placeholder="What needs to be done?"i]
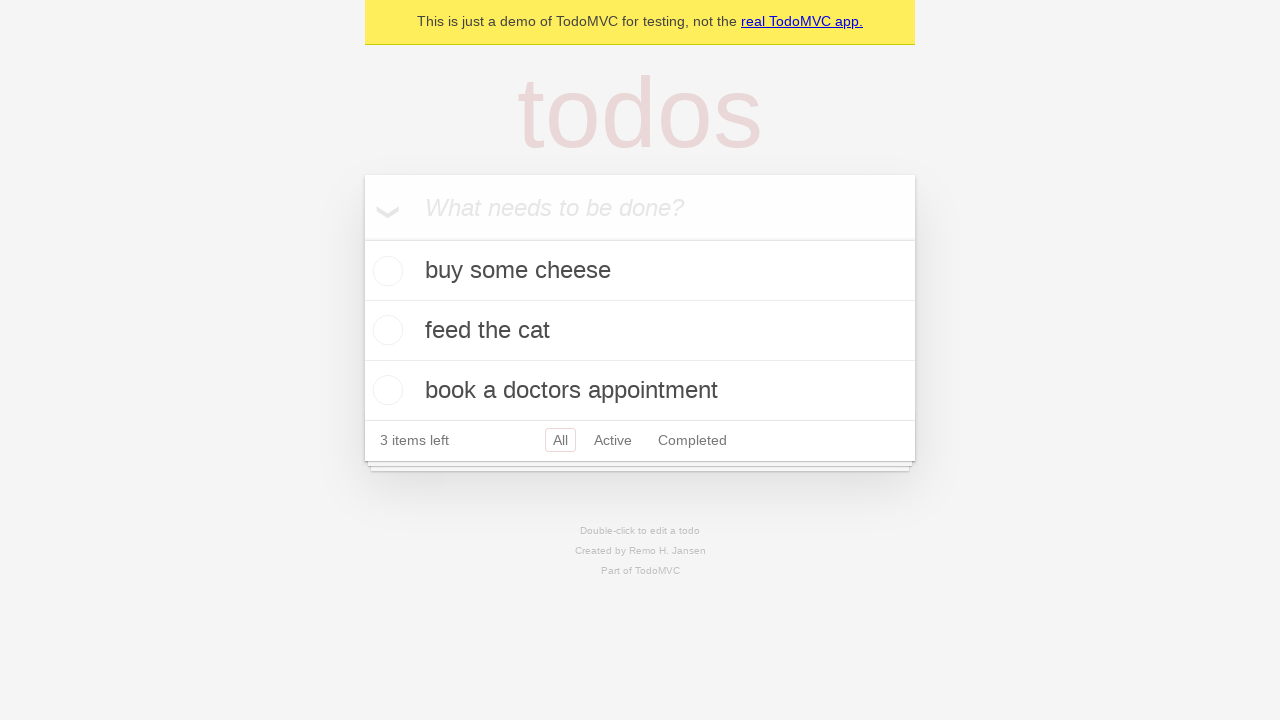

Checked the complete-all checkbox to mark all items as complete at (362, 238) on internal:label="Mark all as complete"i
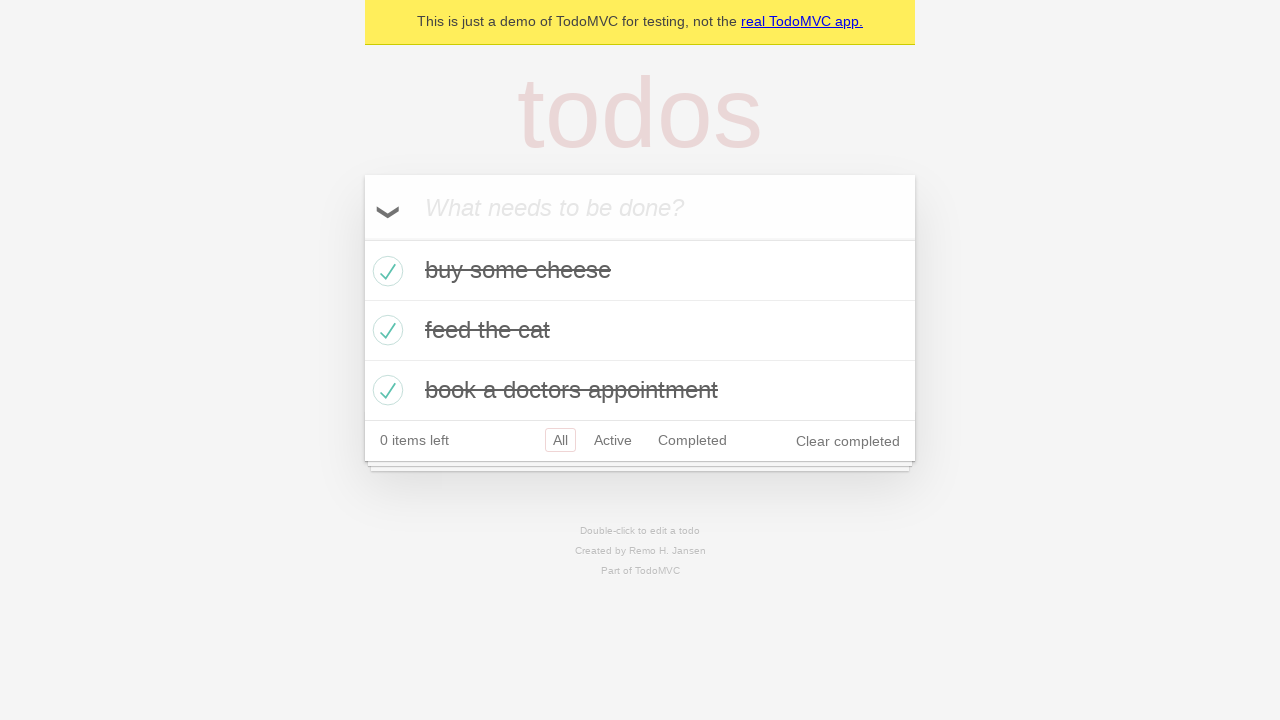

Unchecked first todo item checkbox at (385, 271) on internal:testid=[data-testid="todo-item"s] >> nth=0 >> internal:role=checkbox
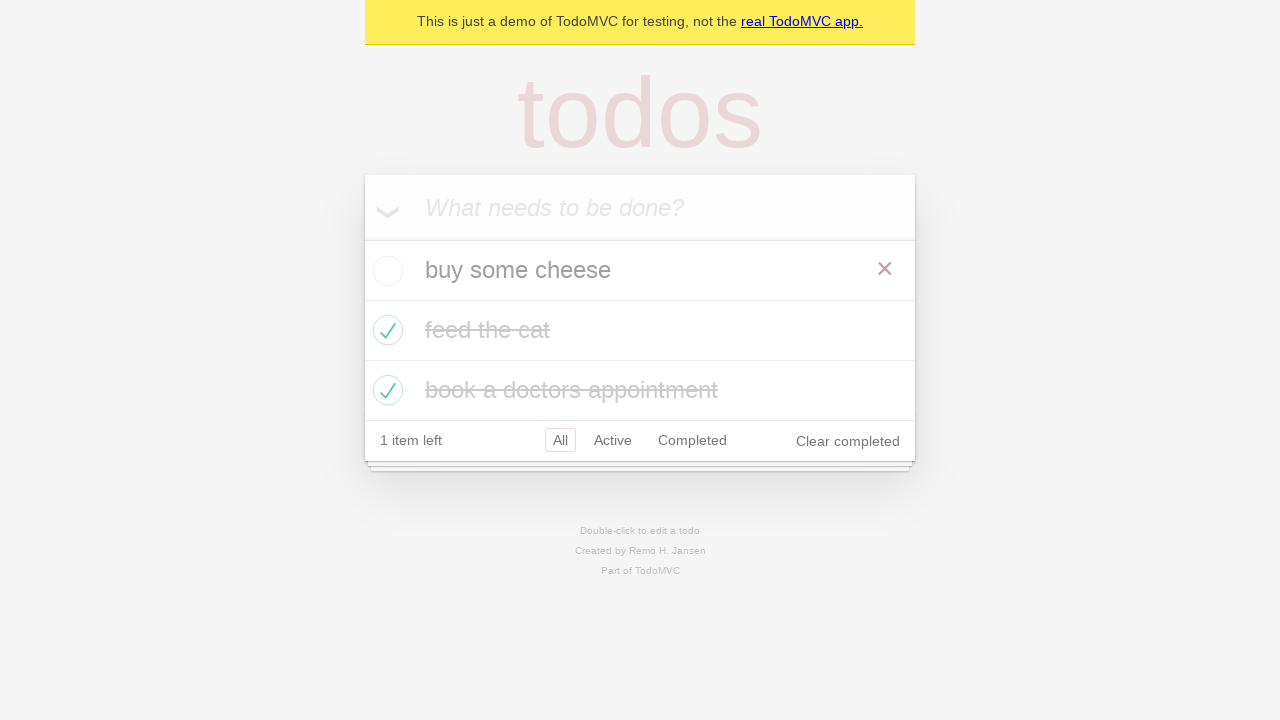

Re-checked first todo item checkbox at (385, 271) on internal:testid=[data-testid="todo-item"s] >> nth=0 >> internal:role=checkbox
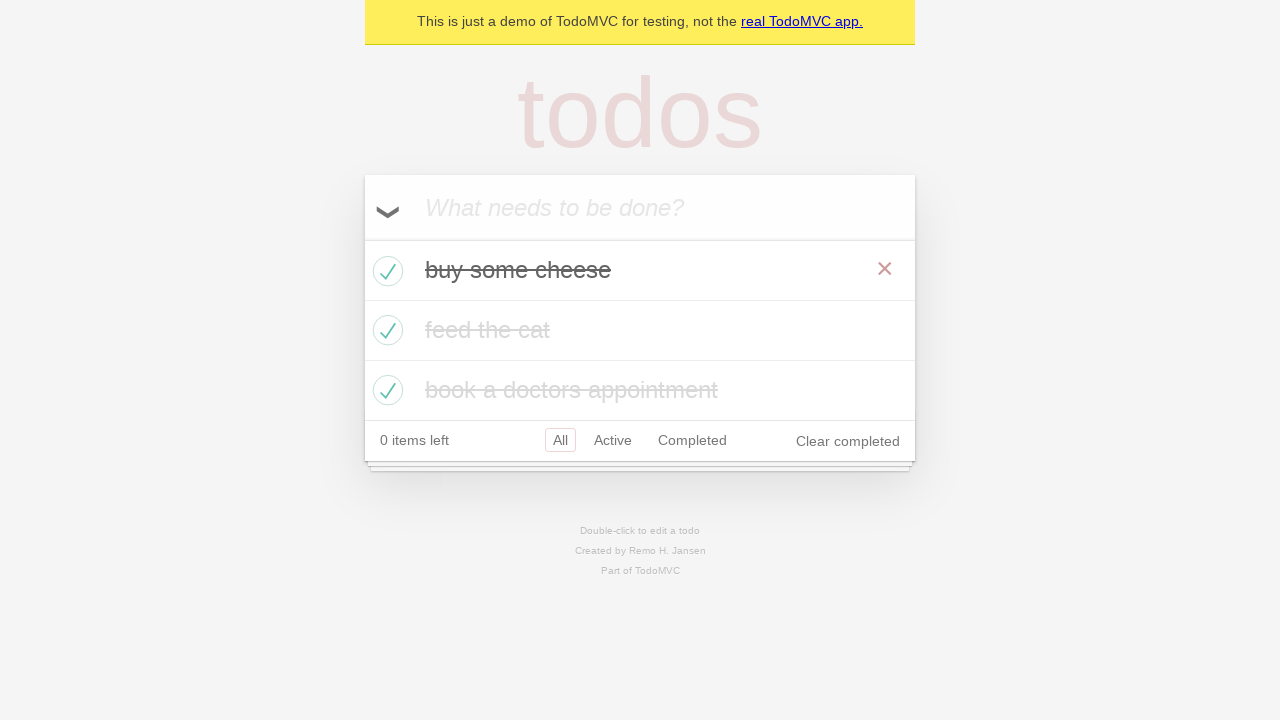

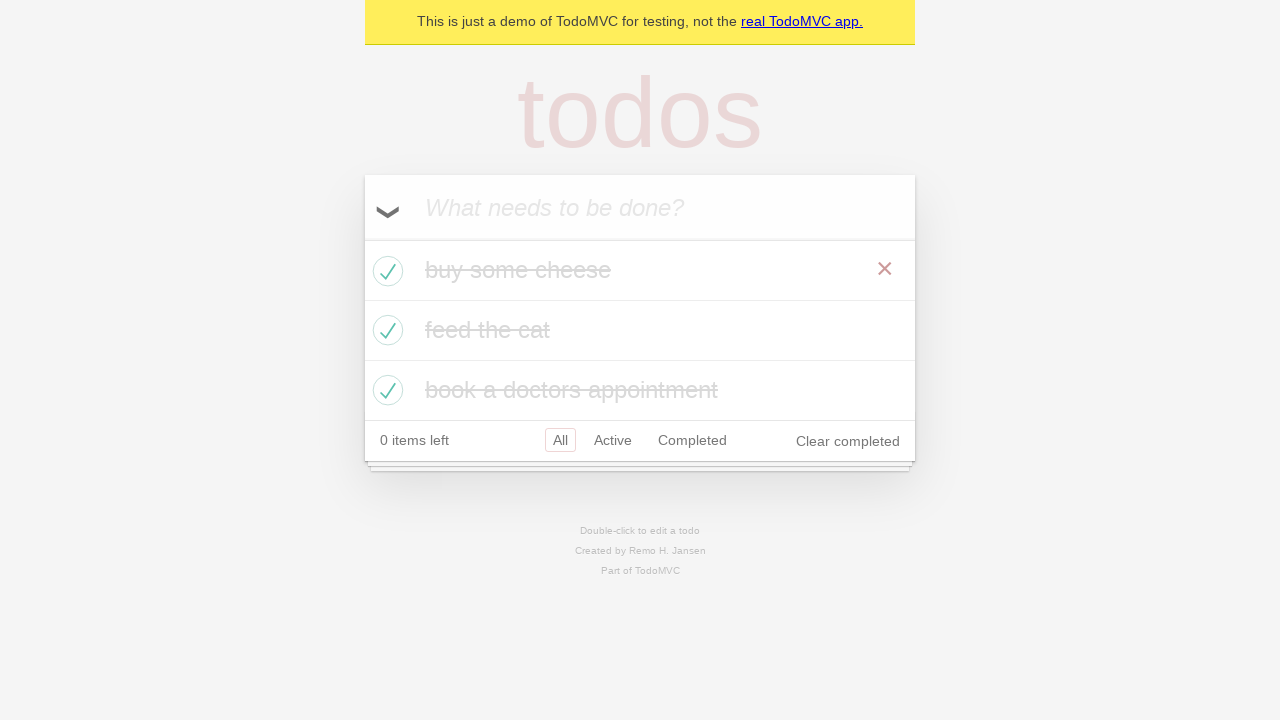